Tests window switching by clicking a button to open a new window, performing an action in the child window, then switching back to the parent

Starting URL: https://demo.automationtesting.in/Windows.html

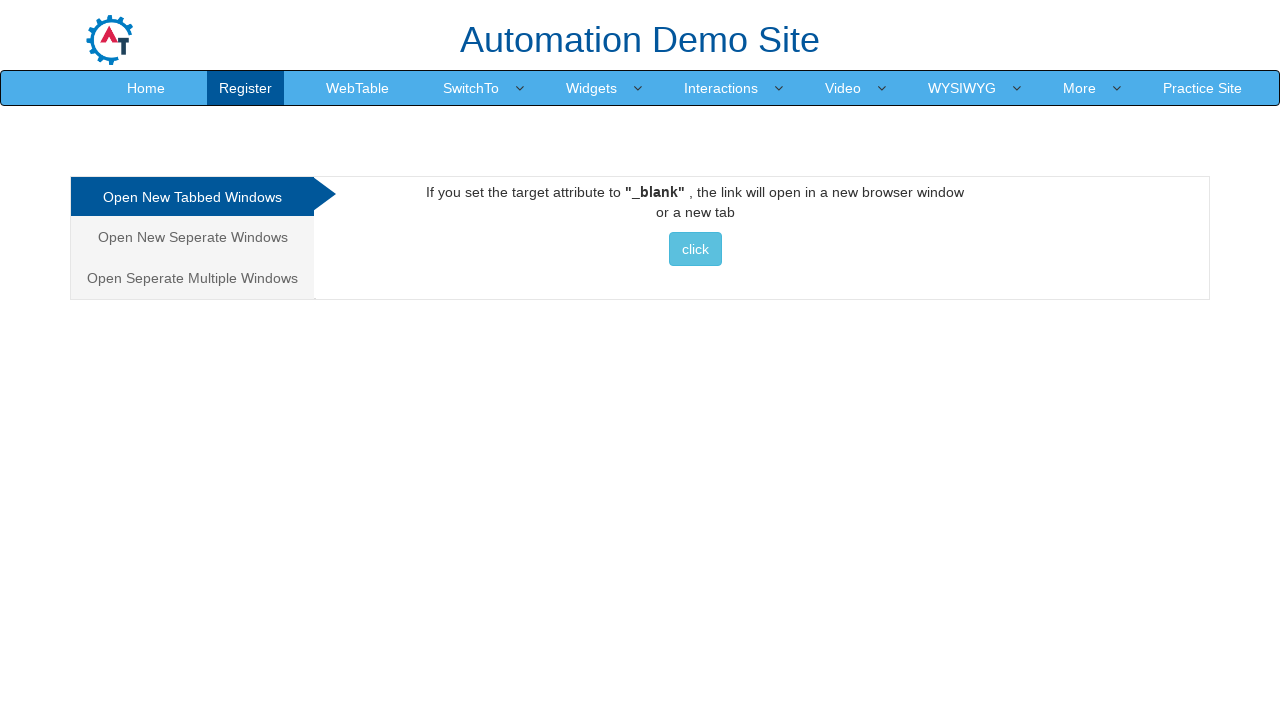

Clicked button to open new window at (695, 249) on button.btn.btn-info
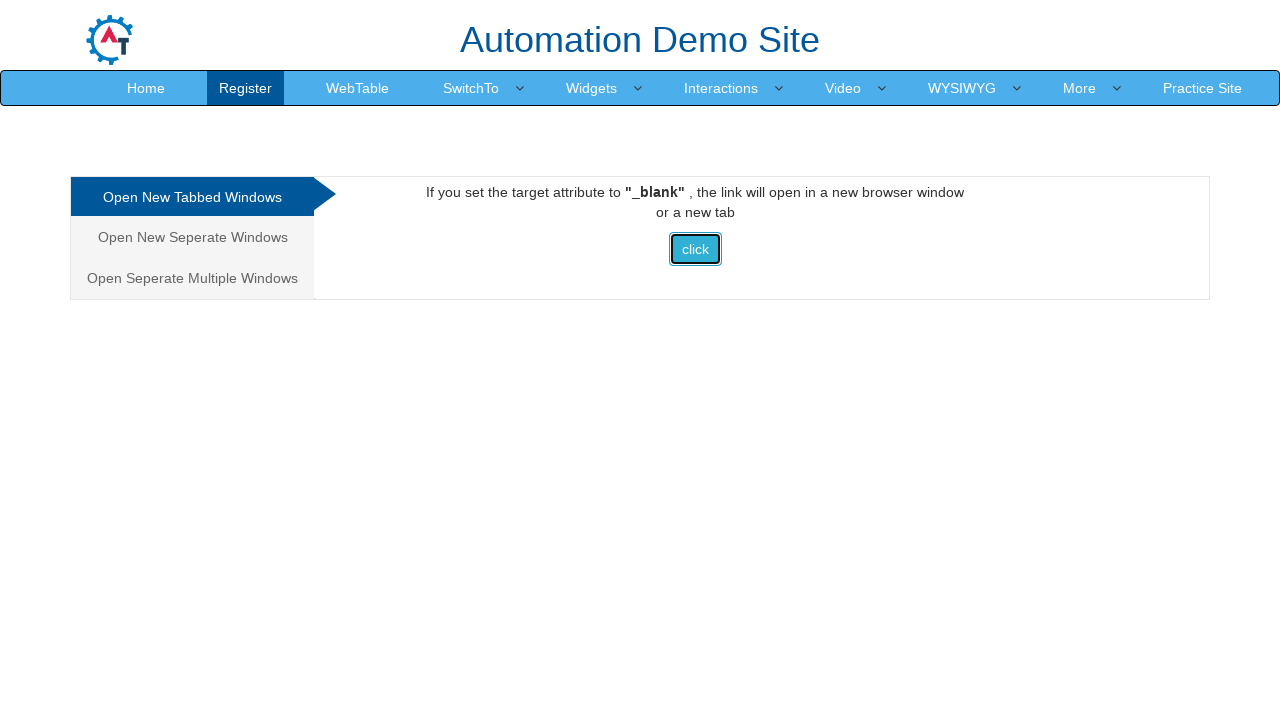

Child window opened and captured
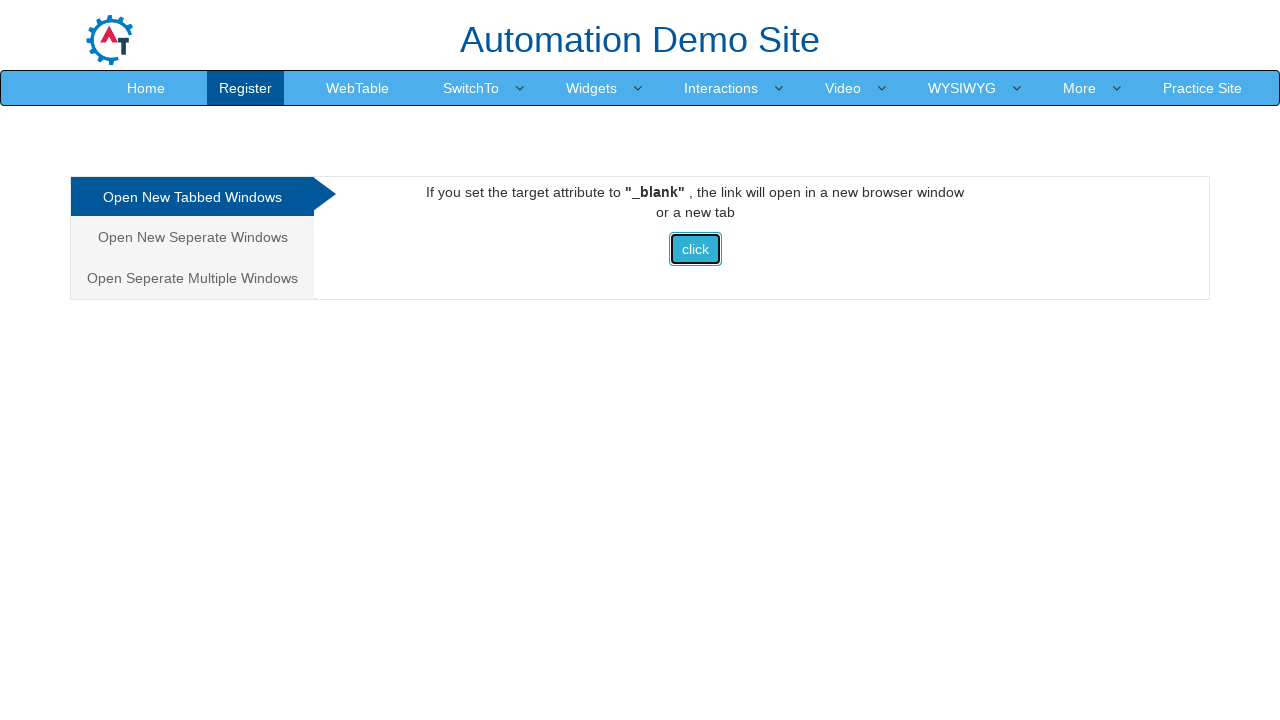

Clicked 4th navigation item in child window at (807, 32) on div.collapse.navbar-collapse.justify-content-end > ul > li:nth-child(4)
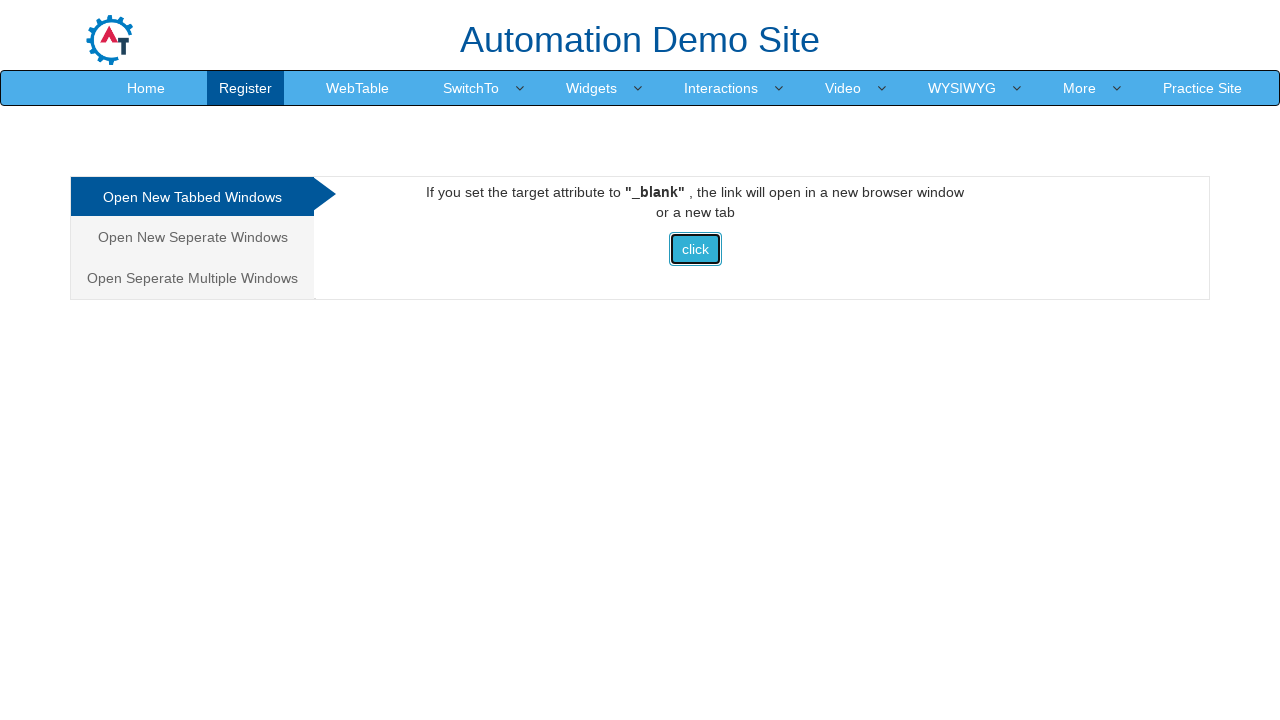

Switched focus back to parent window
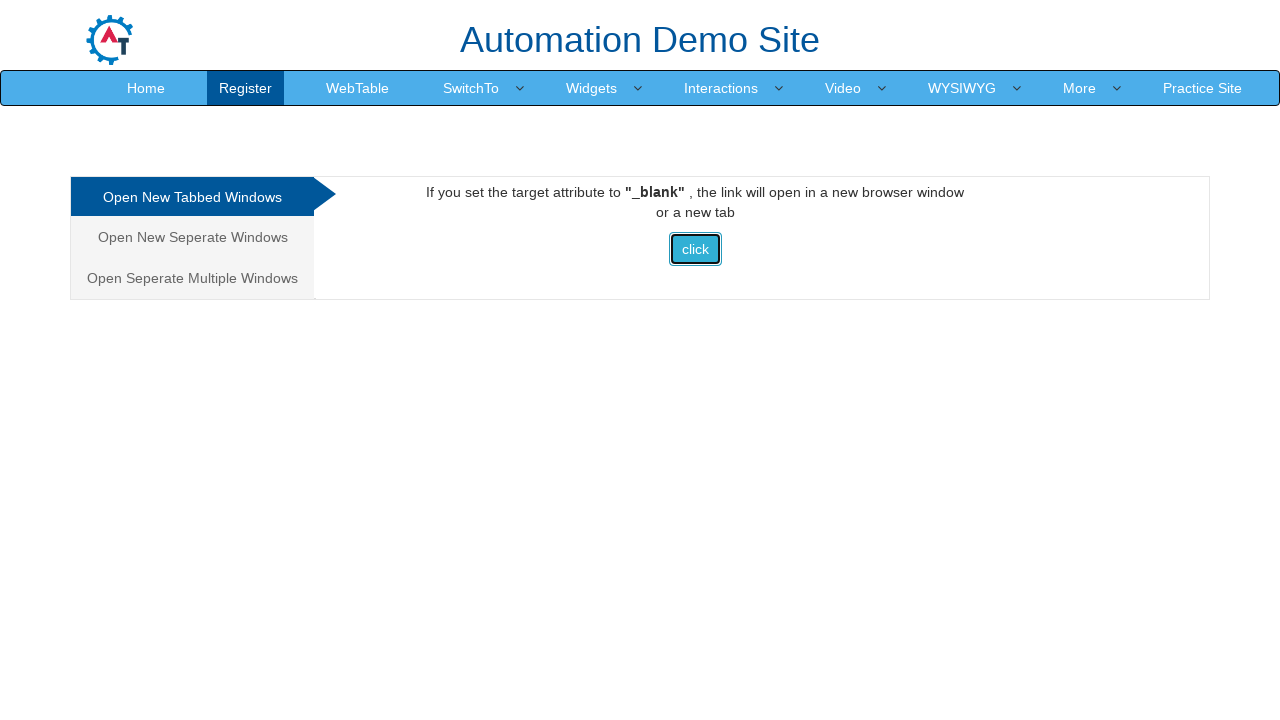

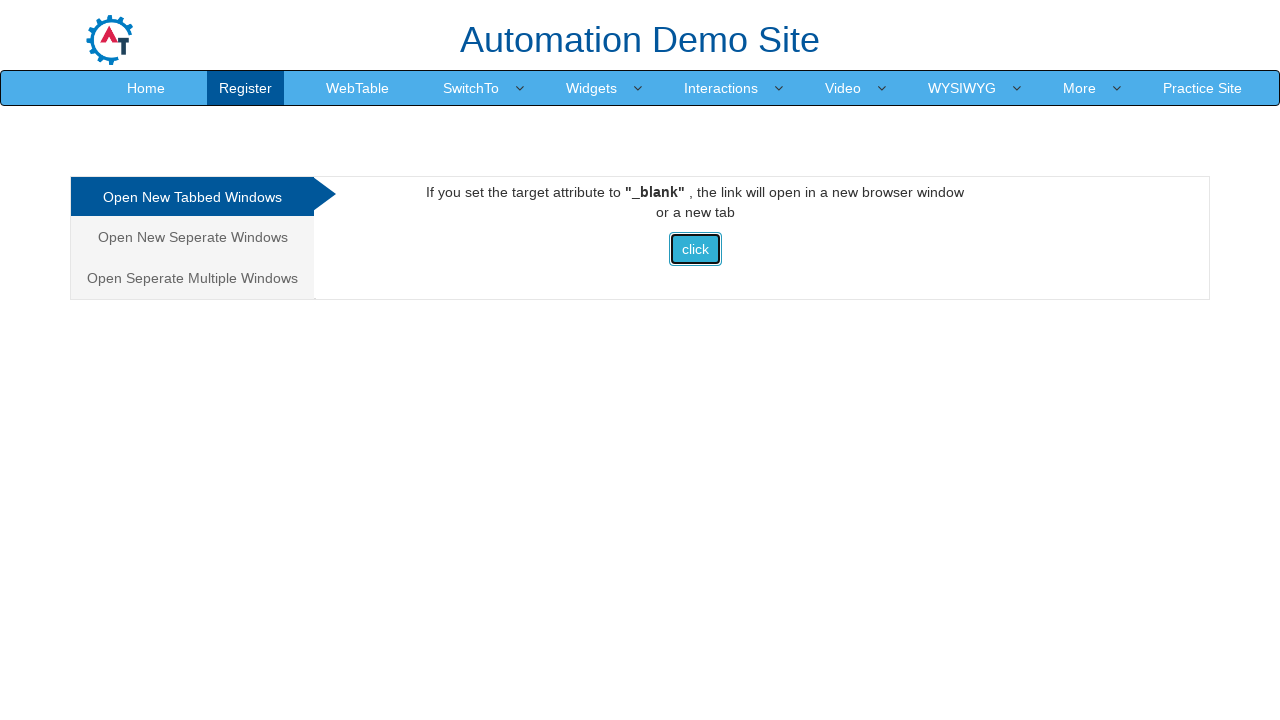